Tests alert functionality by navigating to the alerts demo page and triggering a simple alert dialog

Starting URL: https://demo.automationtesting.in/Alerts.html

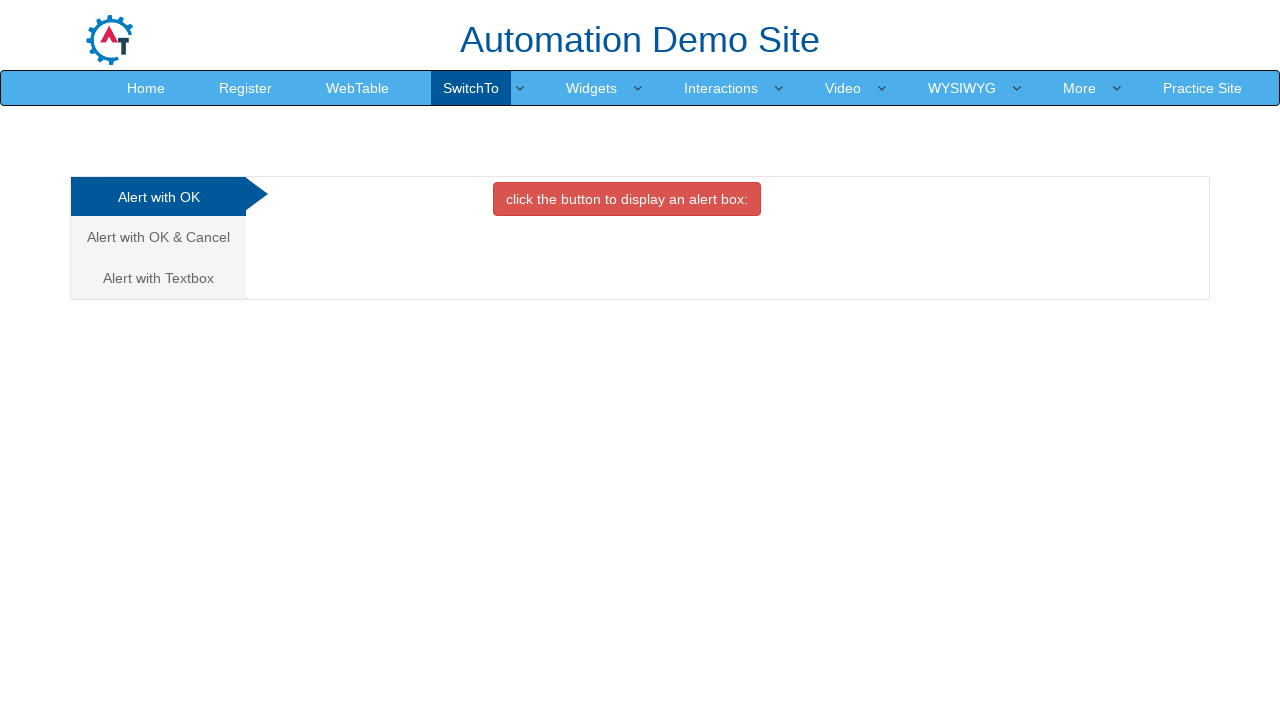

Clicked on 'Alert with OK' tab at (158, 197) on xpath=//a[.='Alert with OK ']
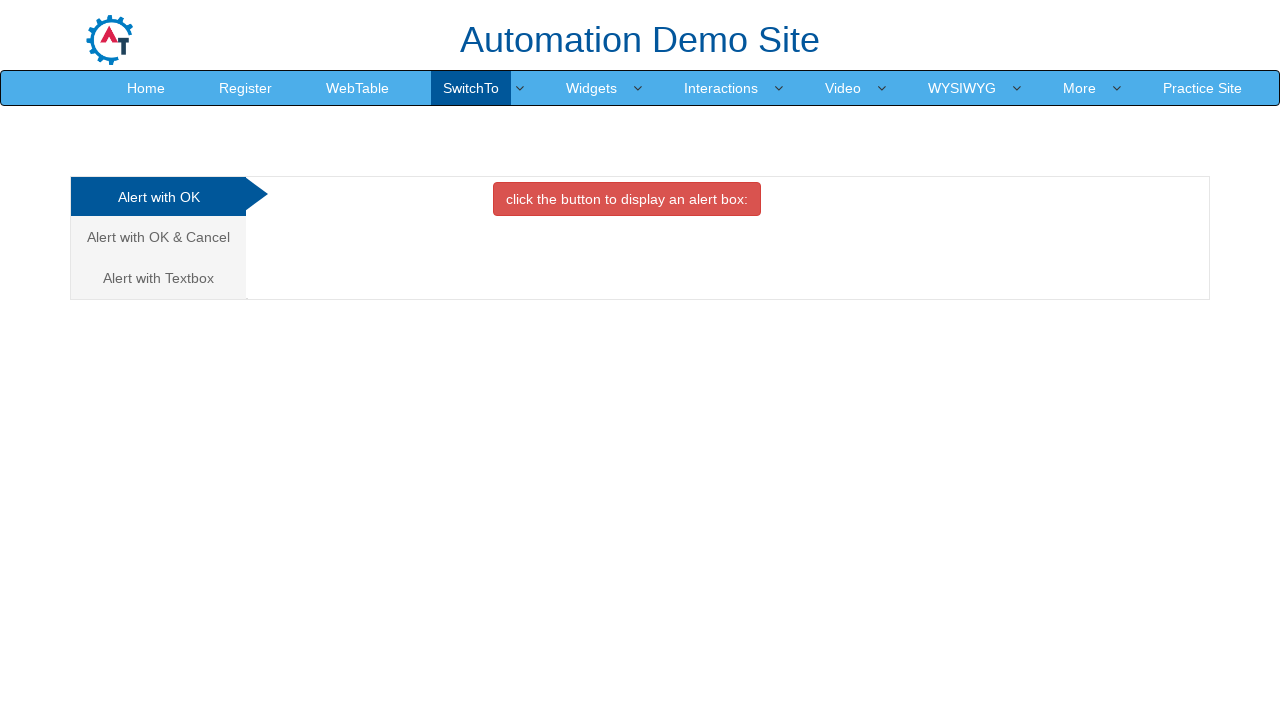

Clicked button to trigger alert dialog at (627, 199) on xpath=//button[@onclick='alertbox()']
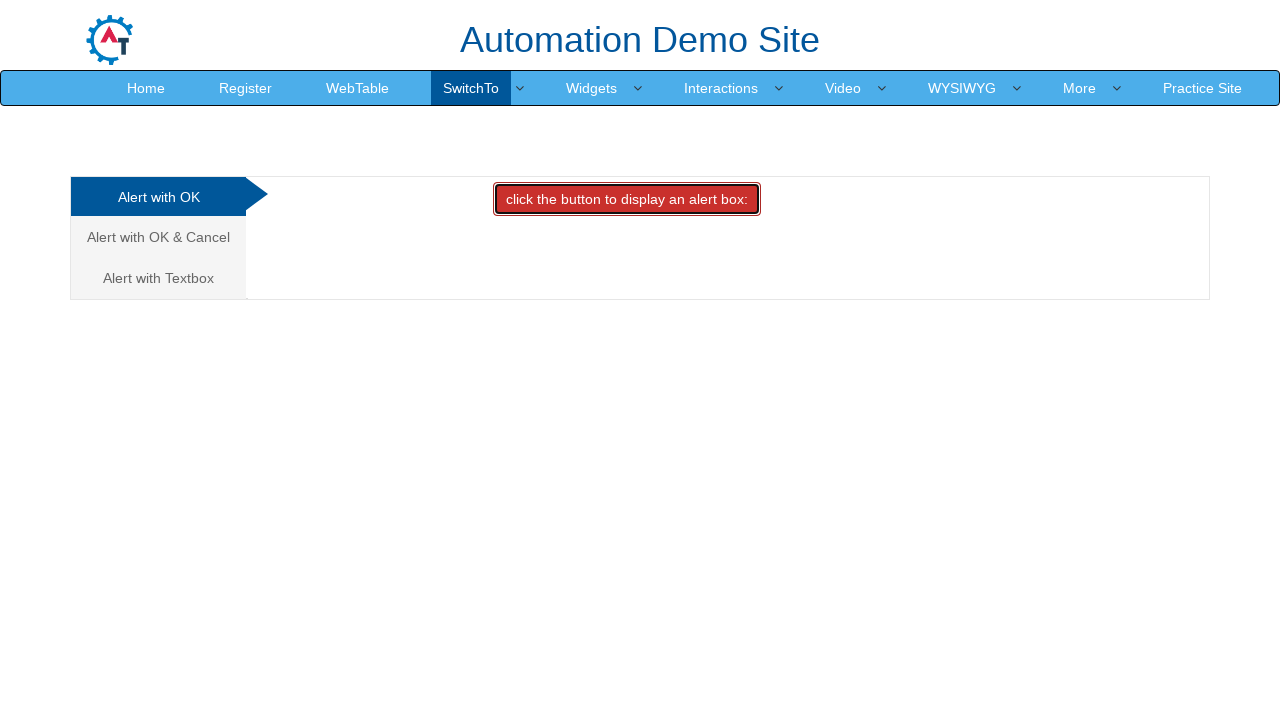

Set up dialog handler to accept alert
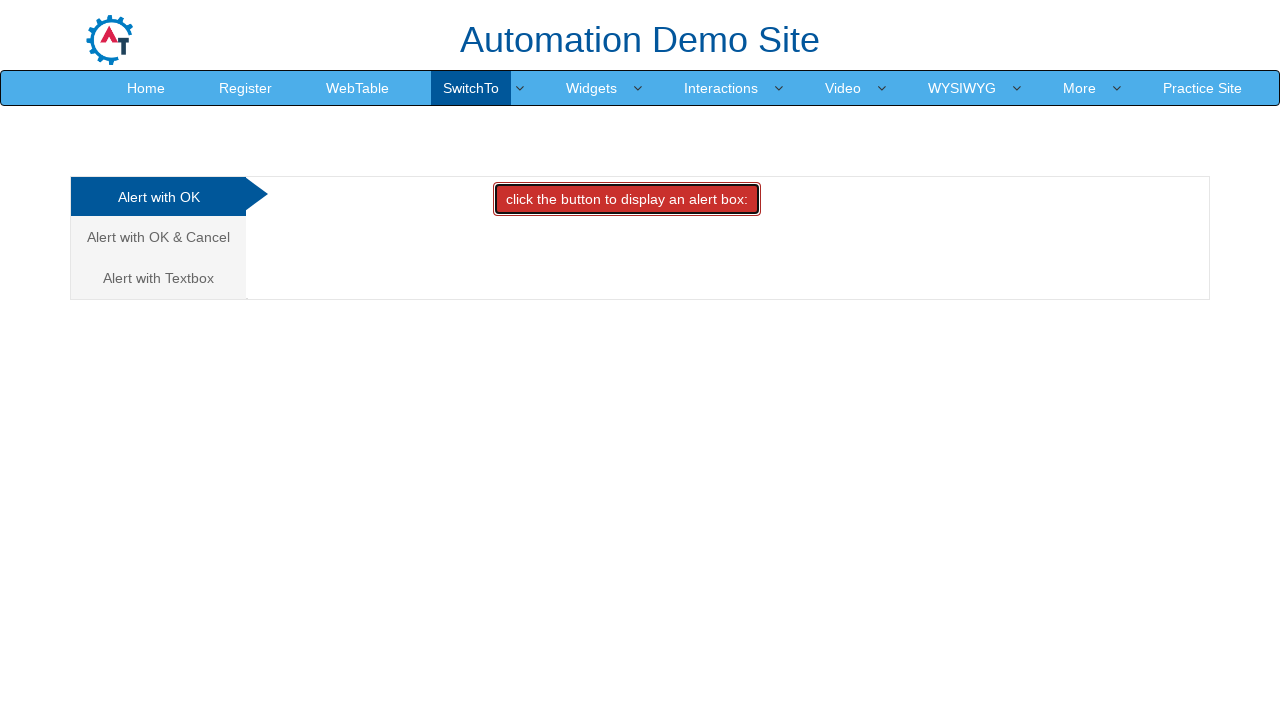

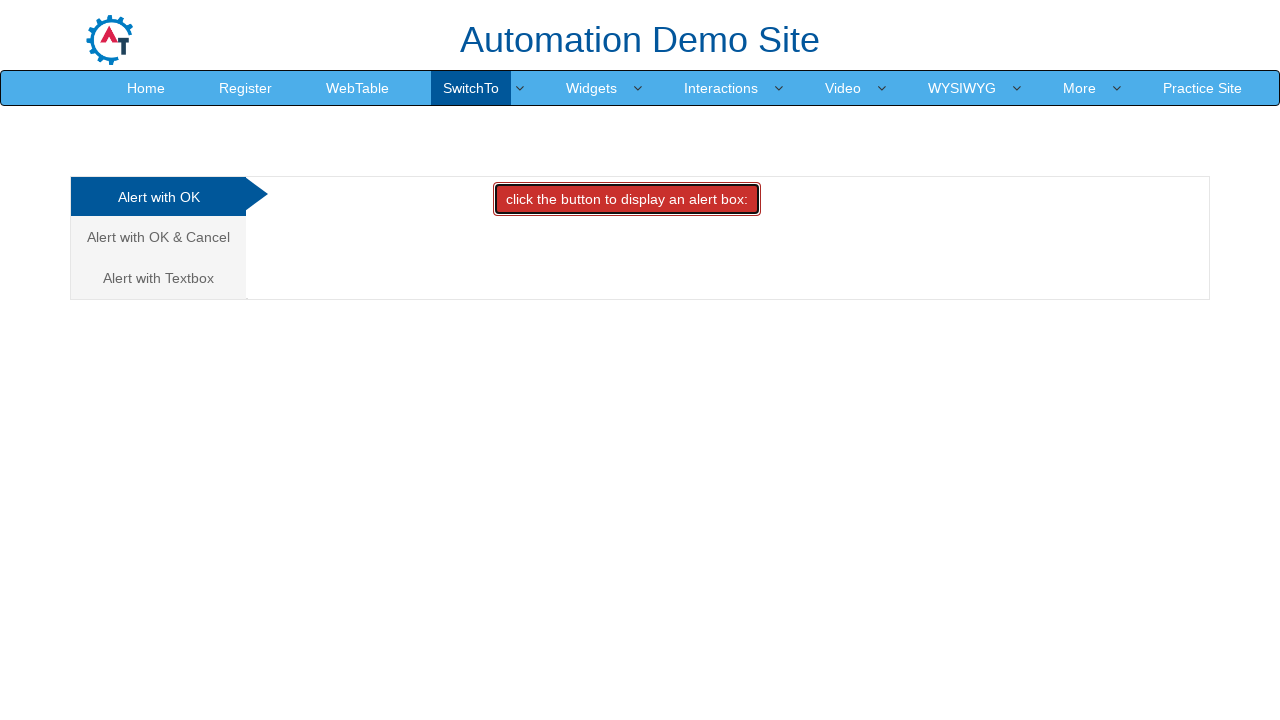